Tests successful login with valid standard user credentials

Starting URL: https://www.saucedemo.com/

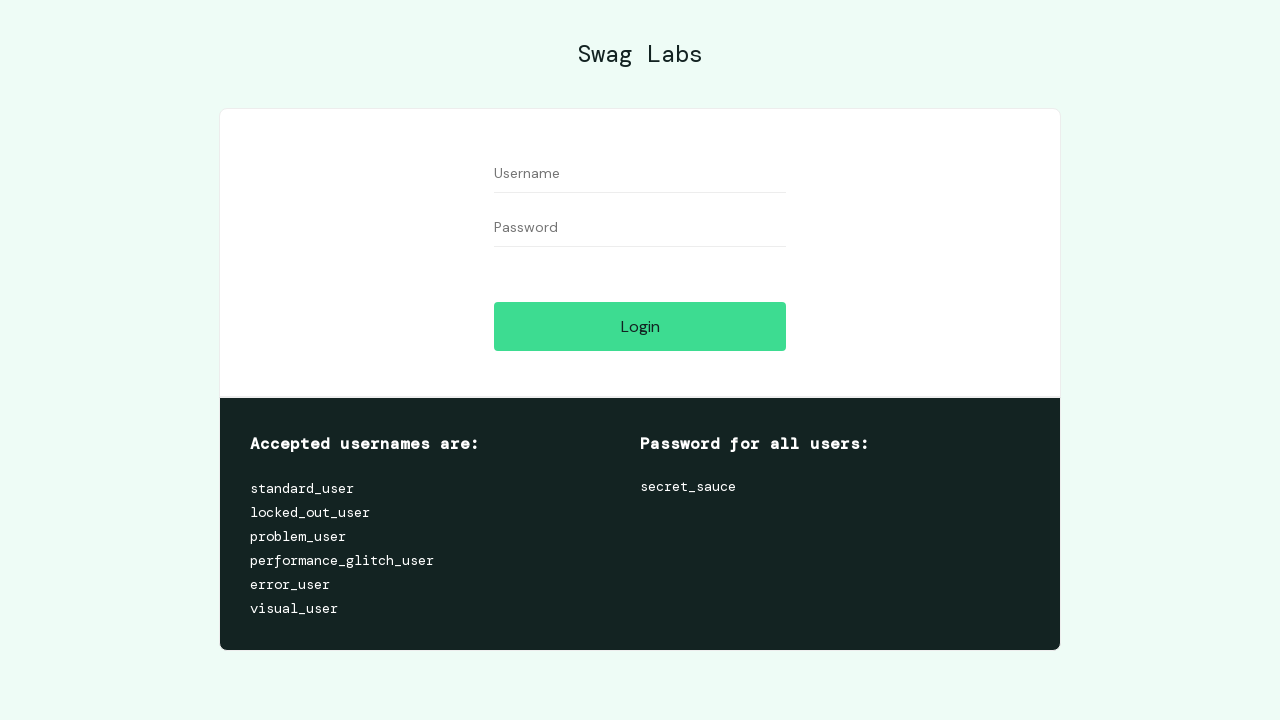

Filled username field with 'standard_user' on #user-name
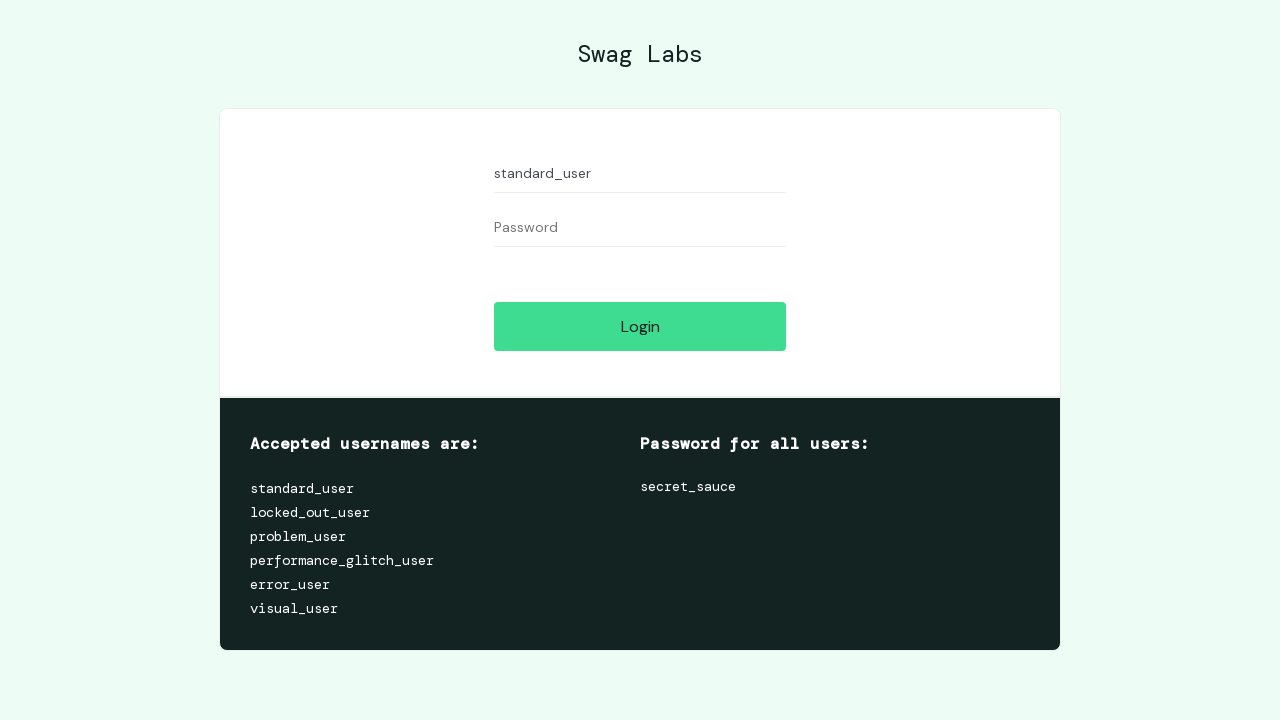

Filled password field with 'secret_sauce' on #password
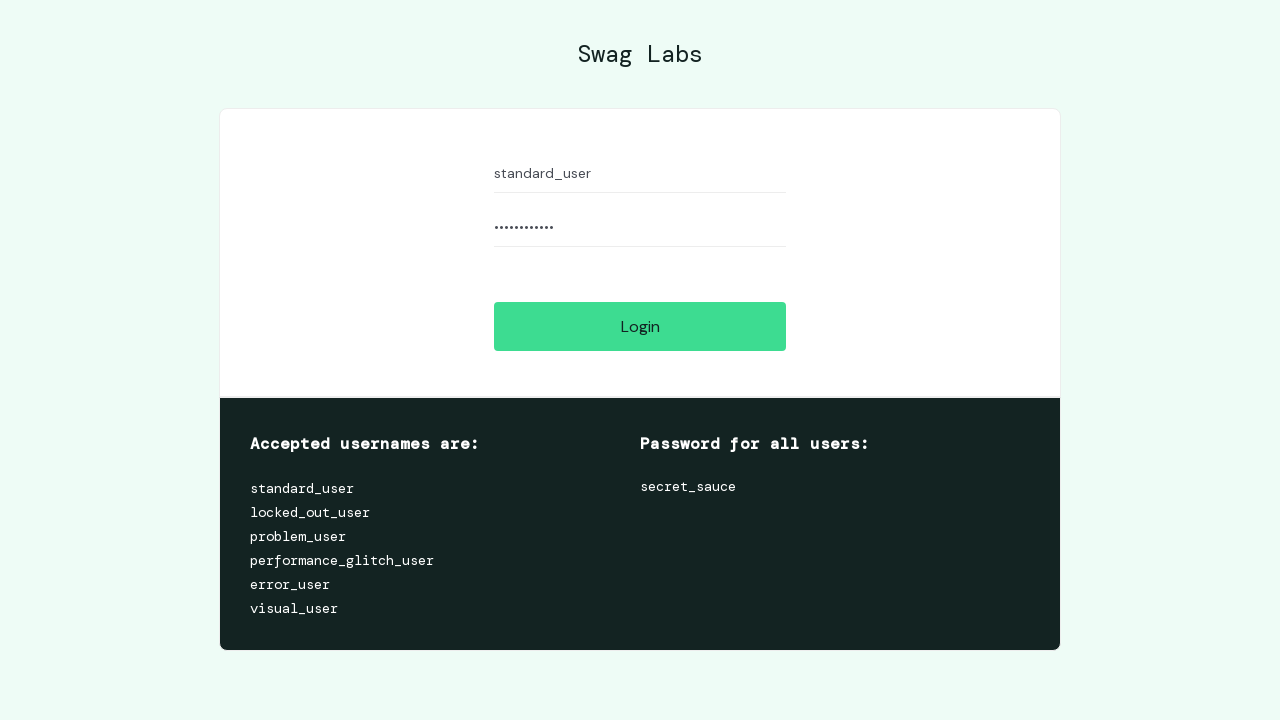

Clicked login button at (640, 326) on #login-button
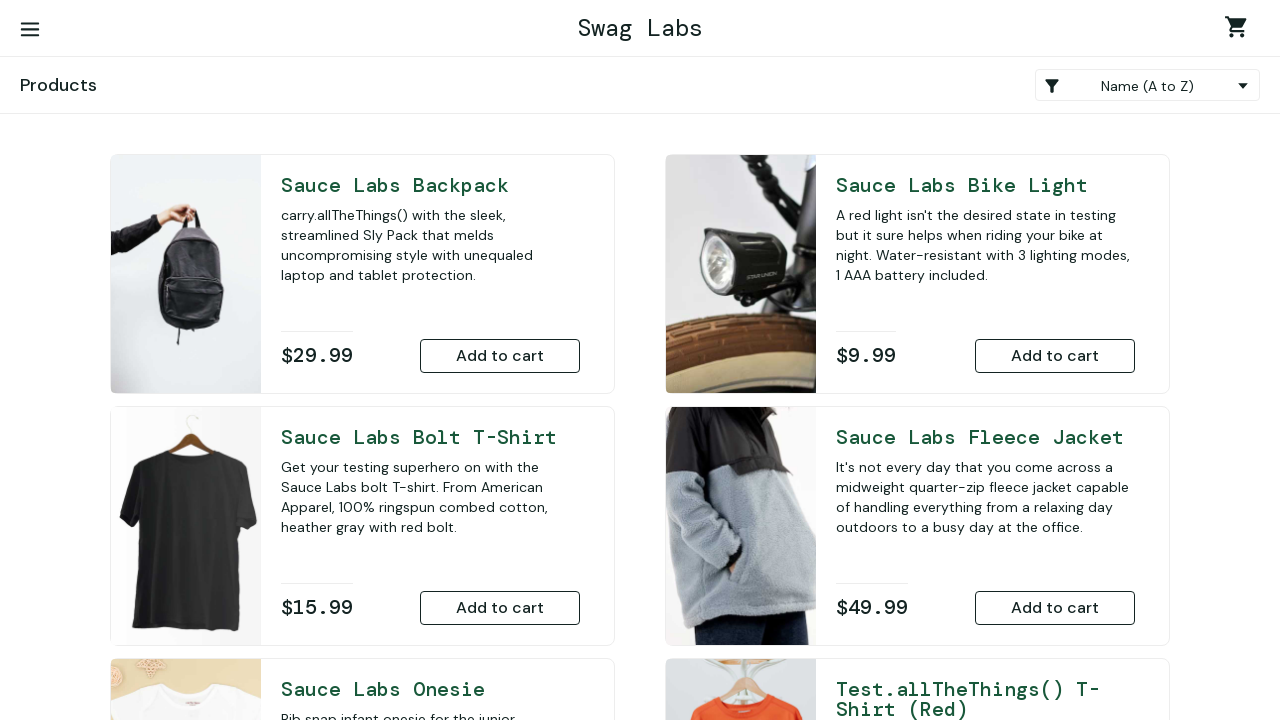

Successfully logged in - inventory page loaded with products displayed
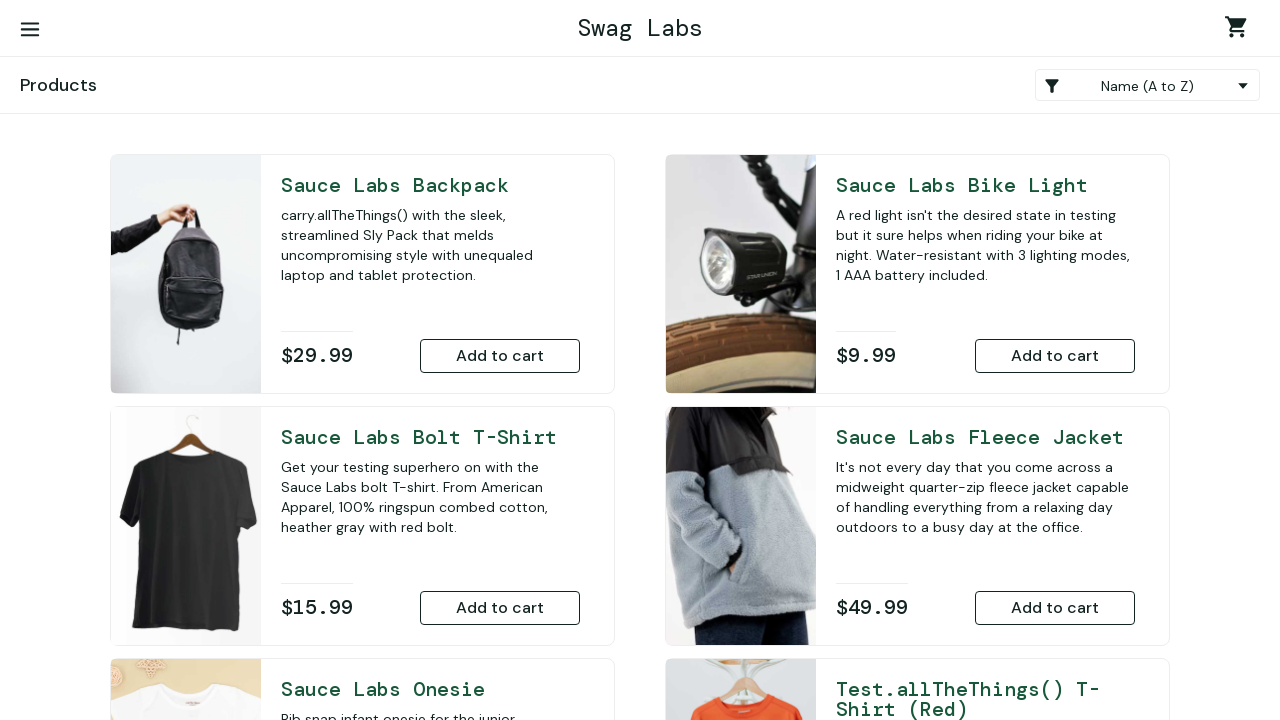

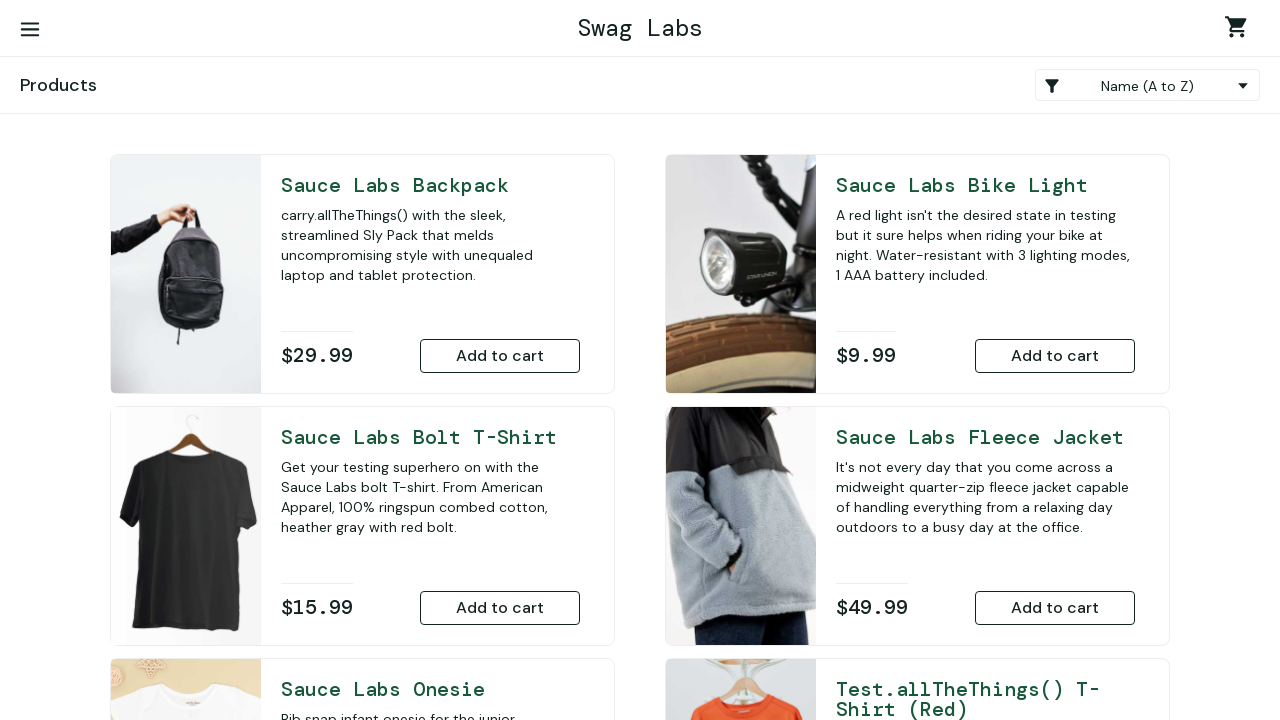